Tests that the clear completed button displays the correct text

Starting URL: https://demo.playwright.dev/todomvc

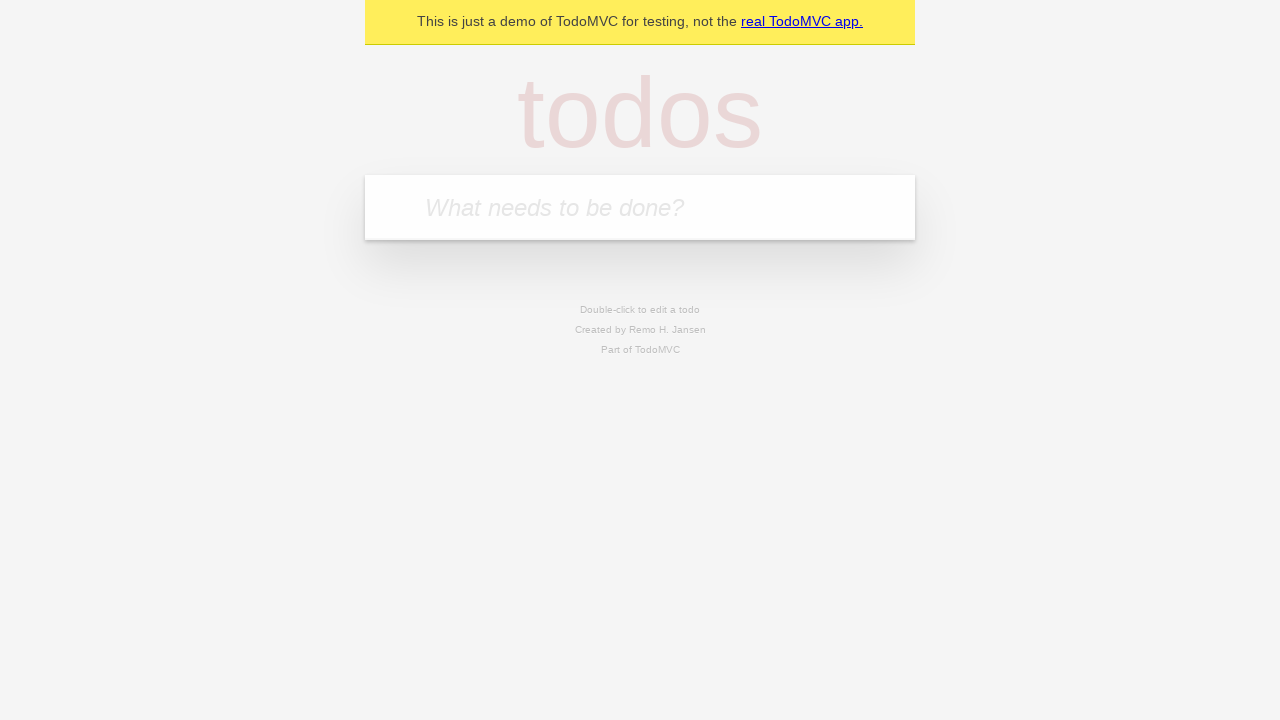

Filled new todo input with 'buy some cheese' on .new-todo
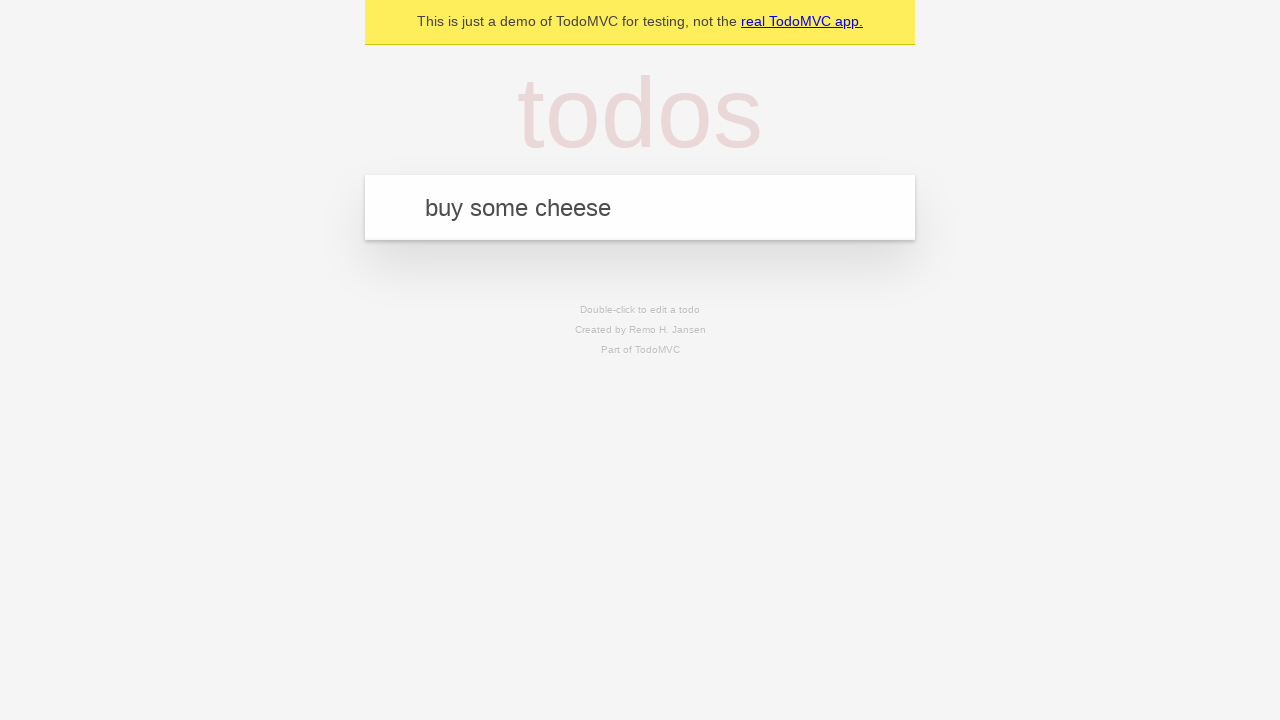

Pressed Enter to create first todo on .new-todo
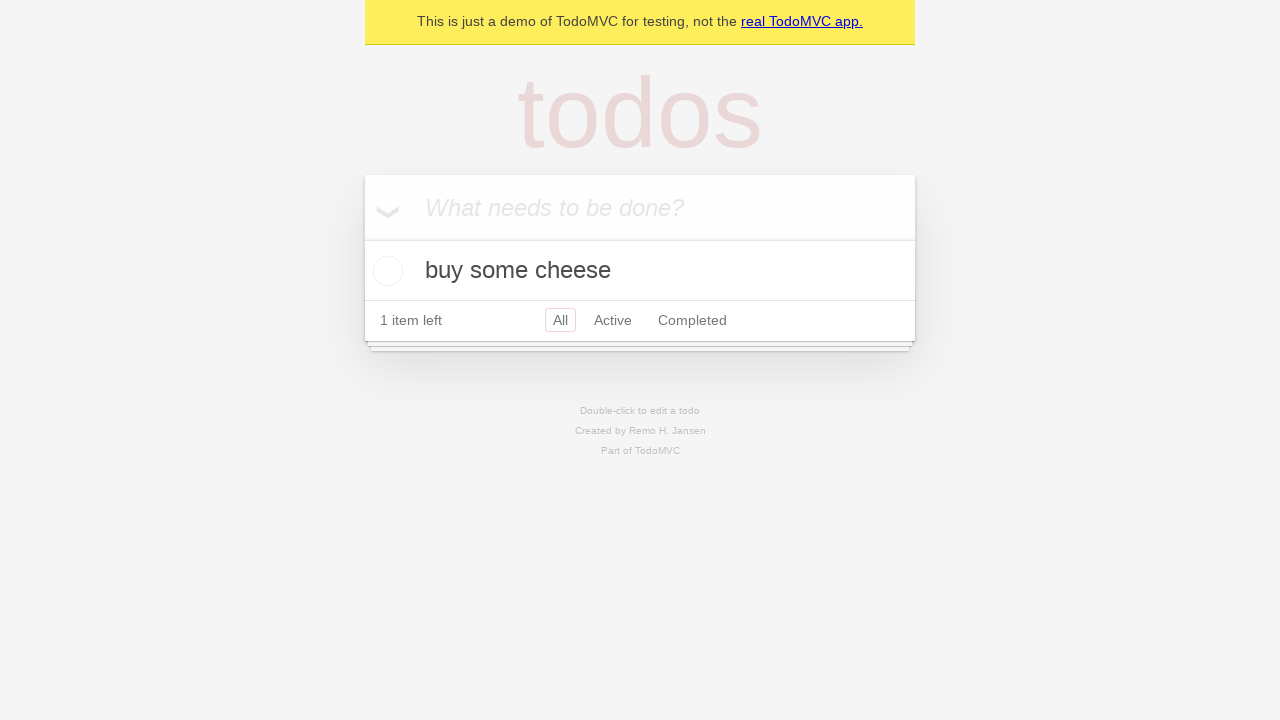

Filled new todo input with 'feed the cat' on .new-todo
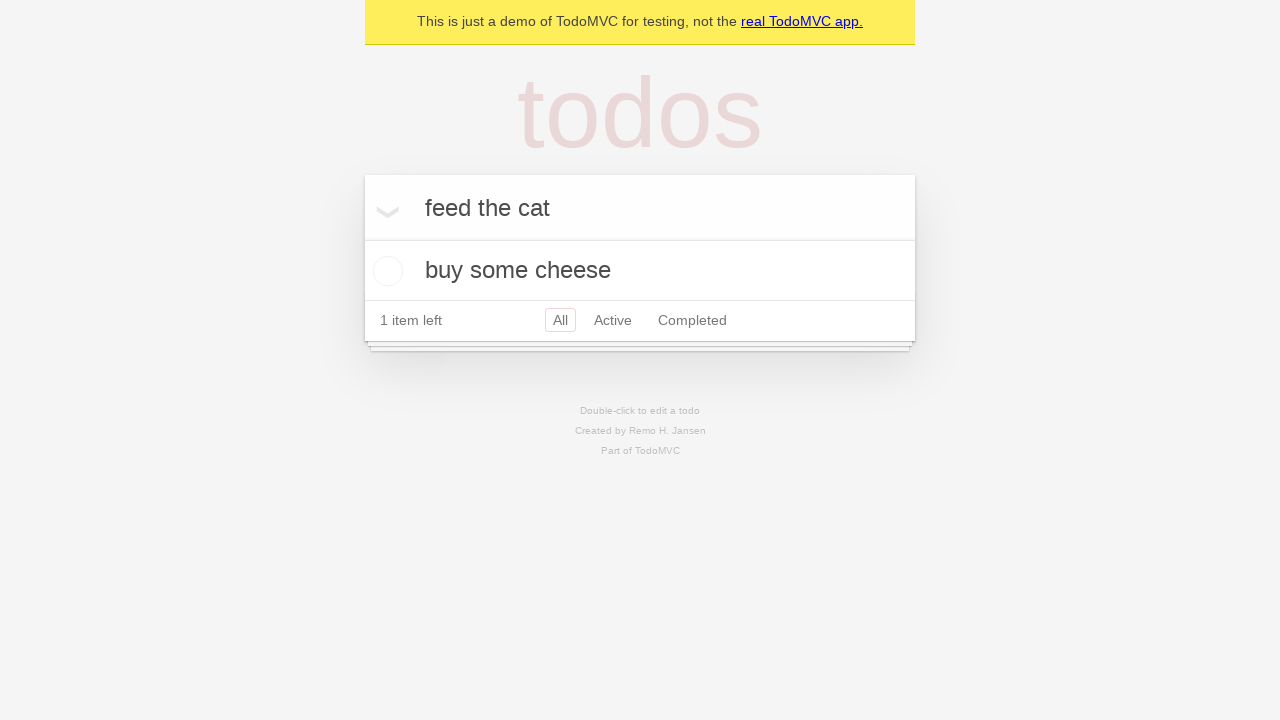

Pressed Enter to create second todo on .new-todo
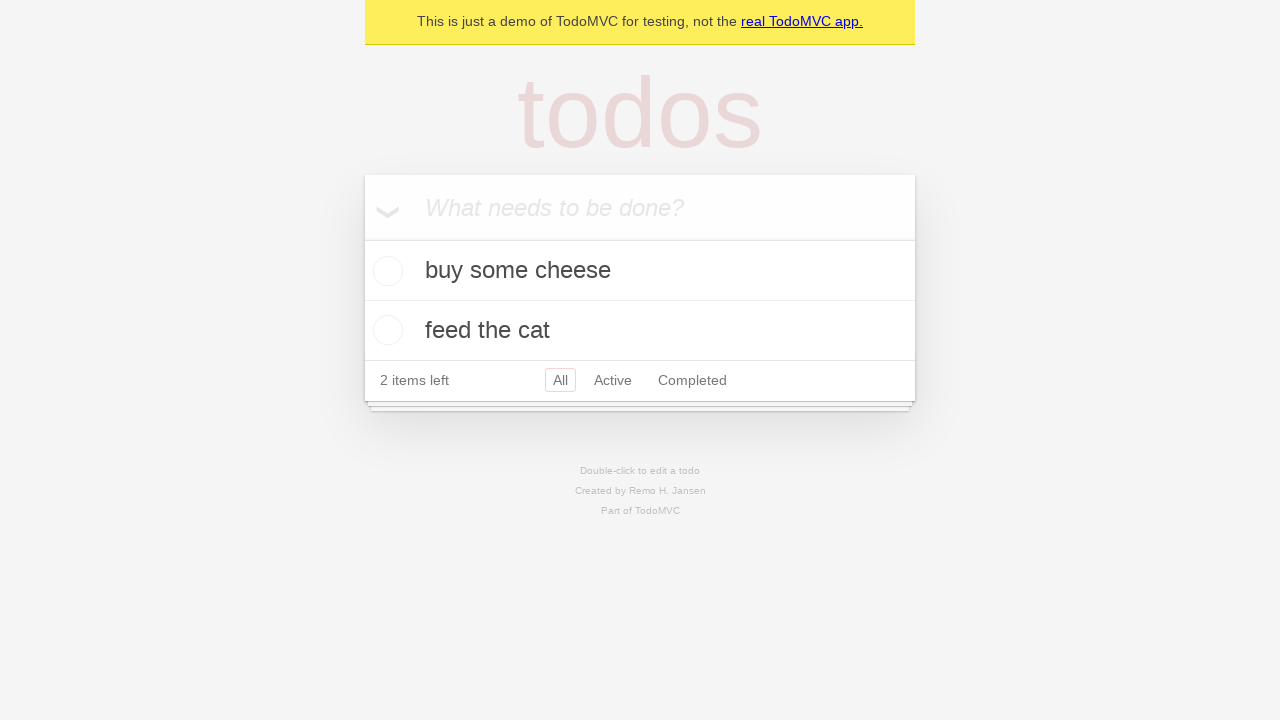

Filled new todo input with 'book a doctors appointment' on .new-todo
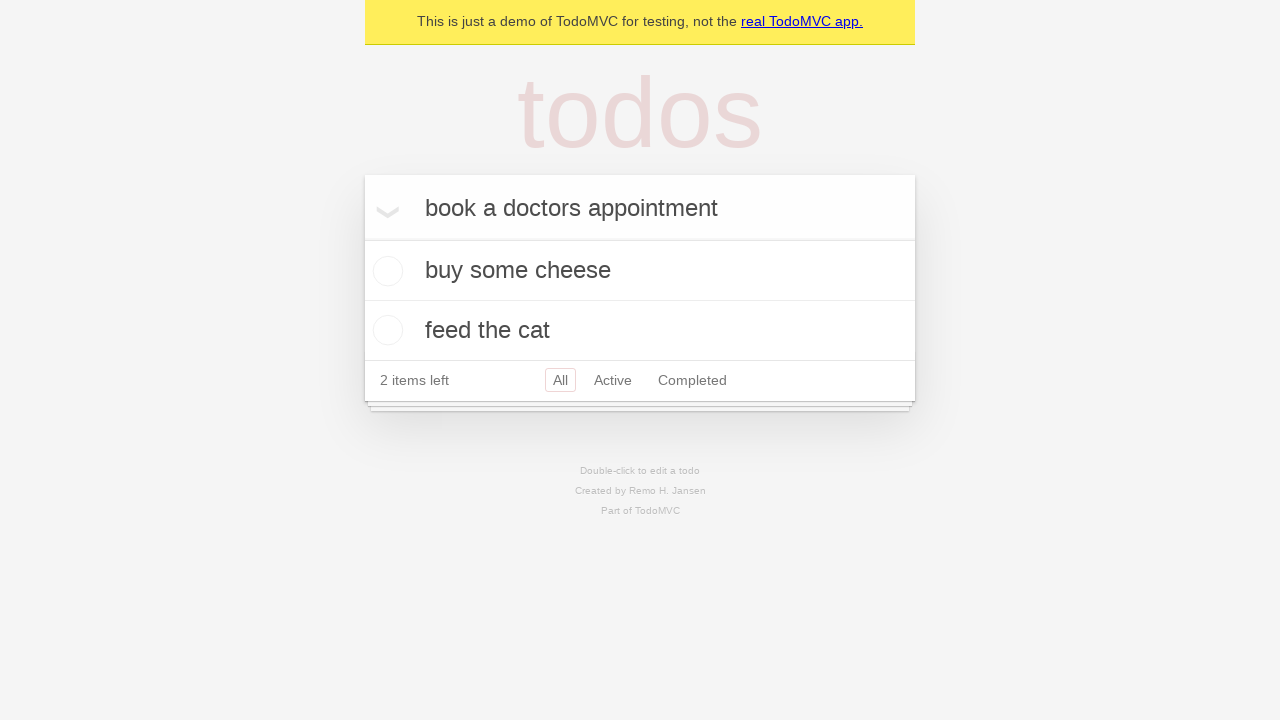

Pressed Enter to create third todo on .new-todo
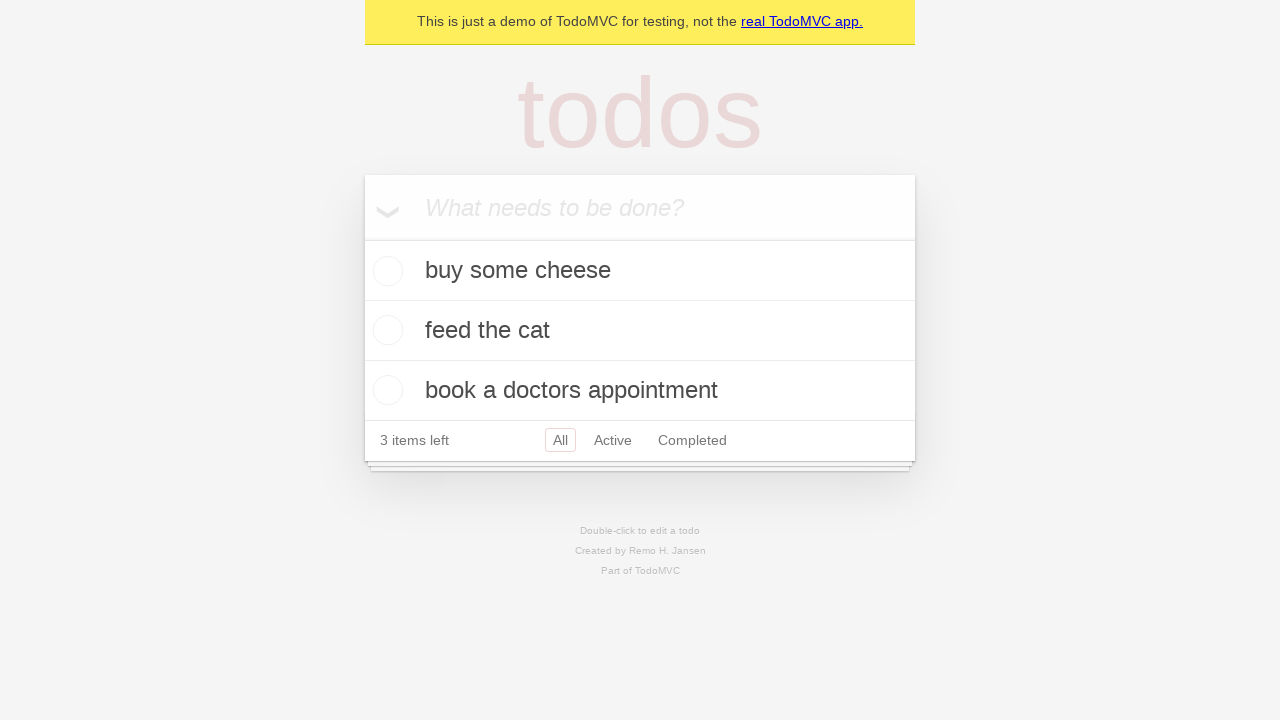

Checked the first todo item as completed at (385, 271) on .todo-list li .toggle >> nth=0
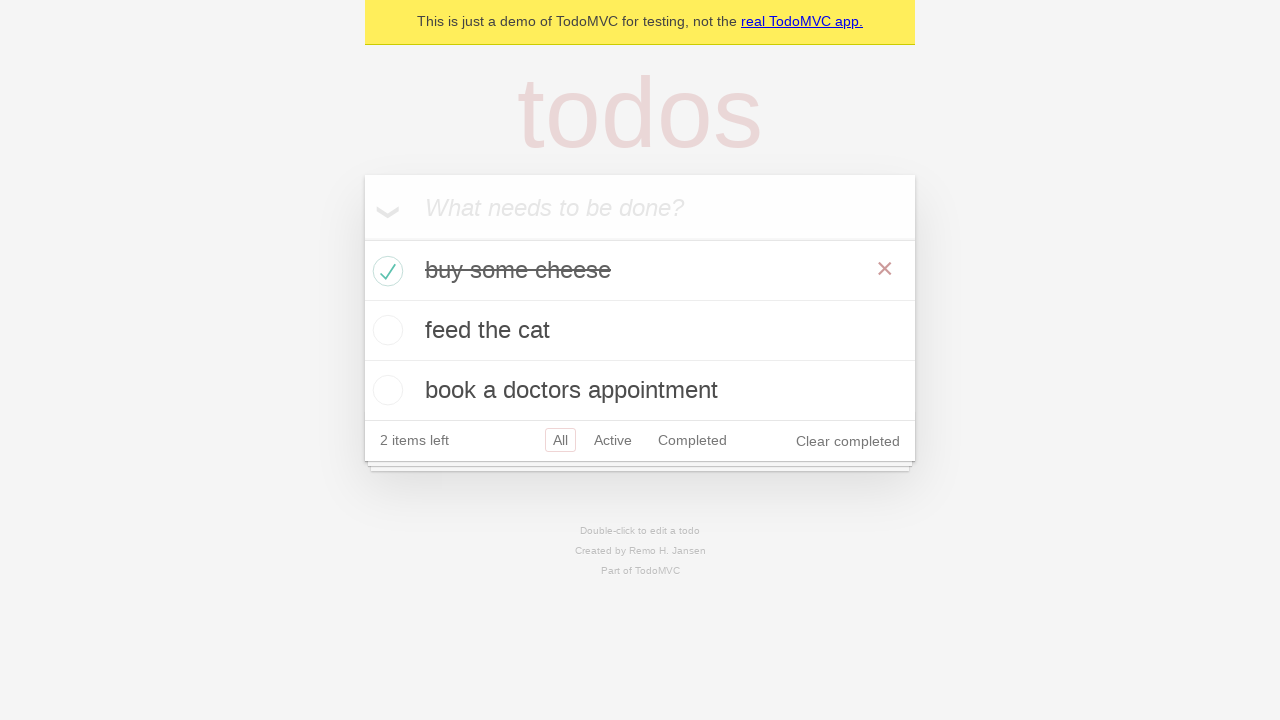

Waited for clear completed button to appear
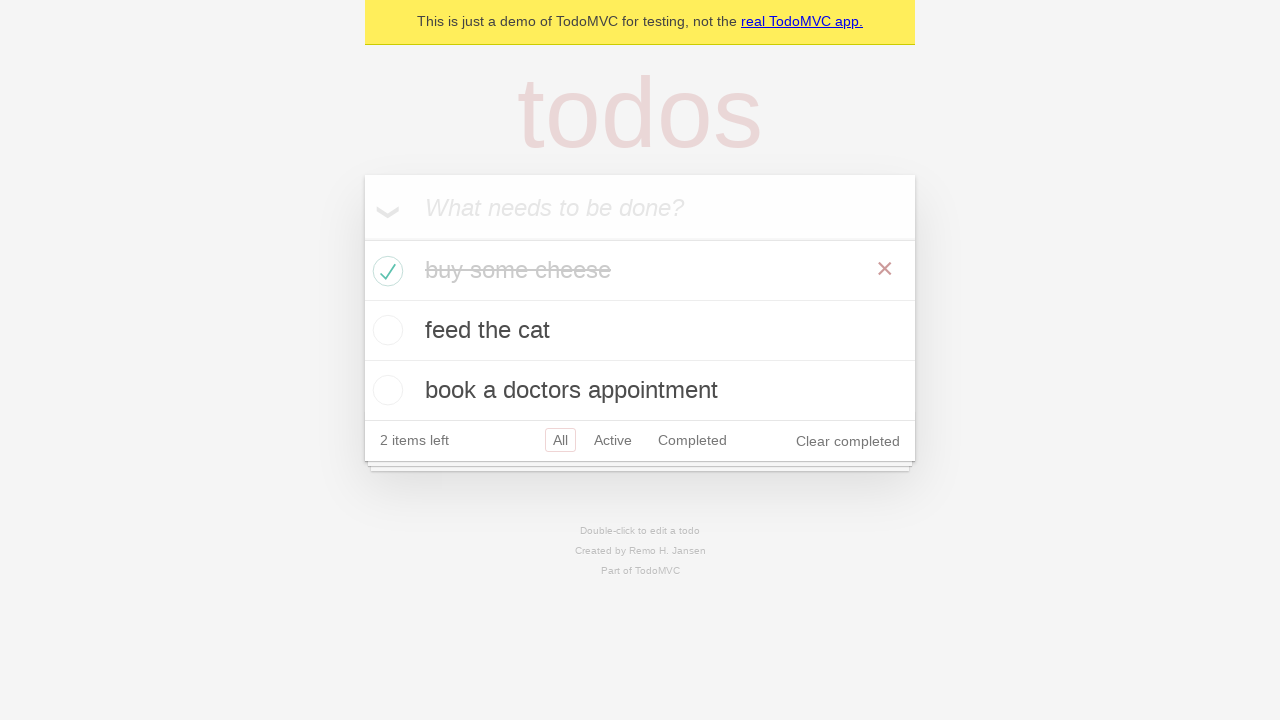

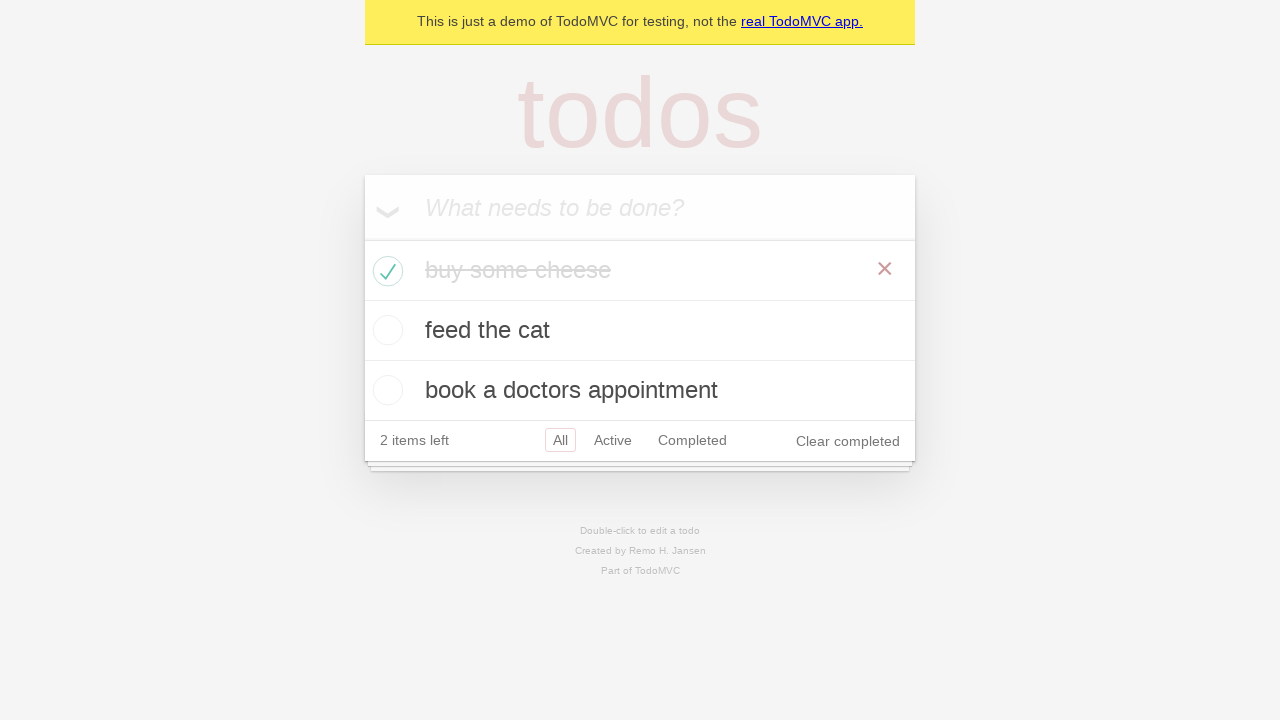